Fills in a name field on the Angular practice form and verifies the container paragraph text is visible.

Starting URL: https://www.rahulshettyacademy.com/angularpractice/

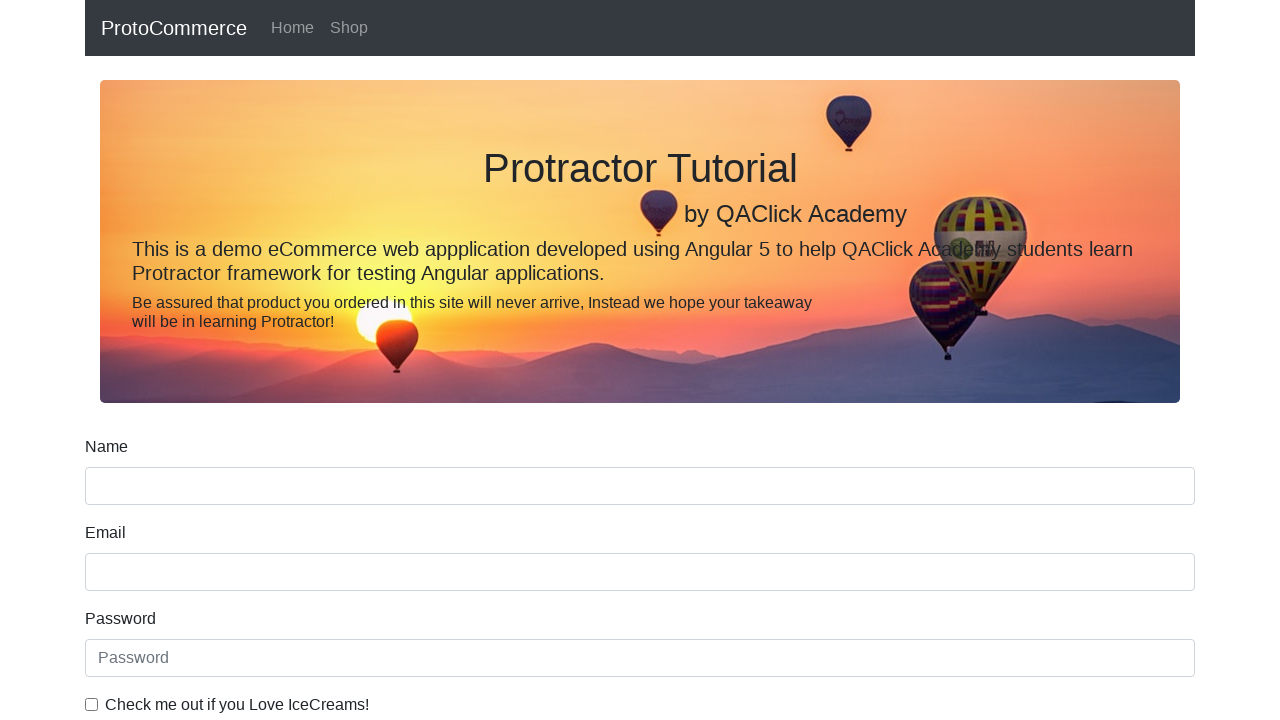

Filled name field with 'Mubeena' on input[name='name']
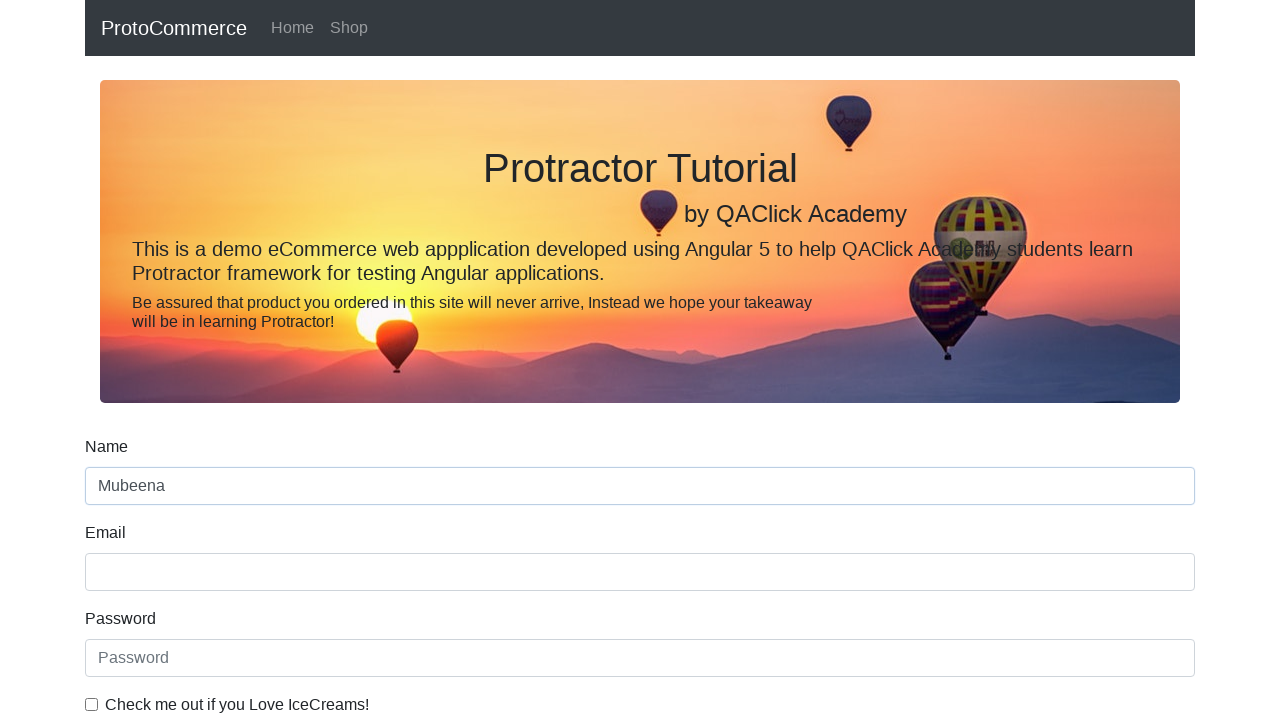

Container paragraph text is visible
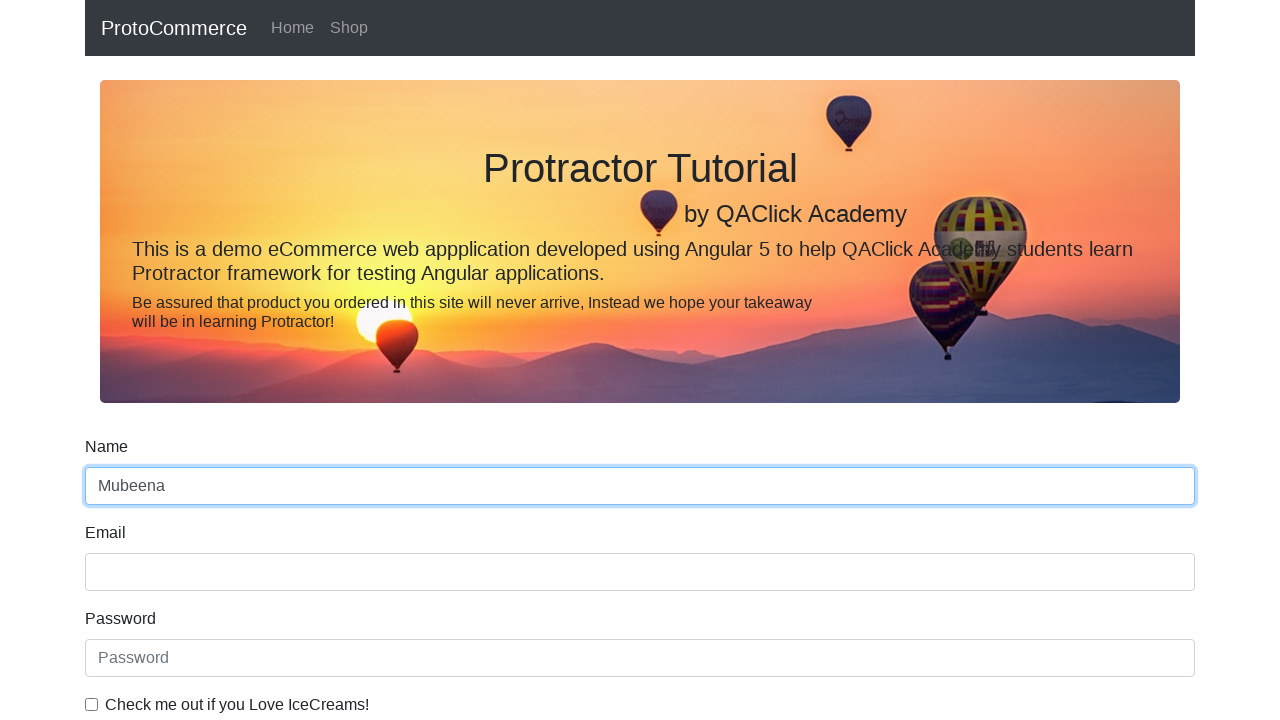

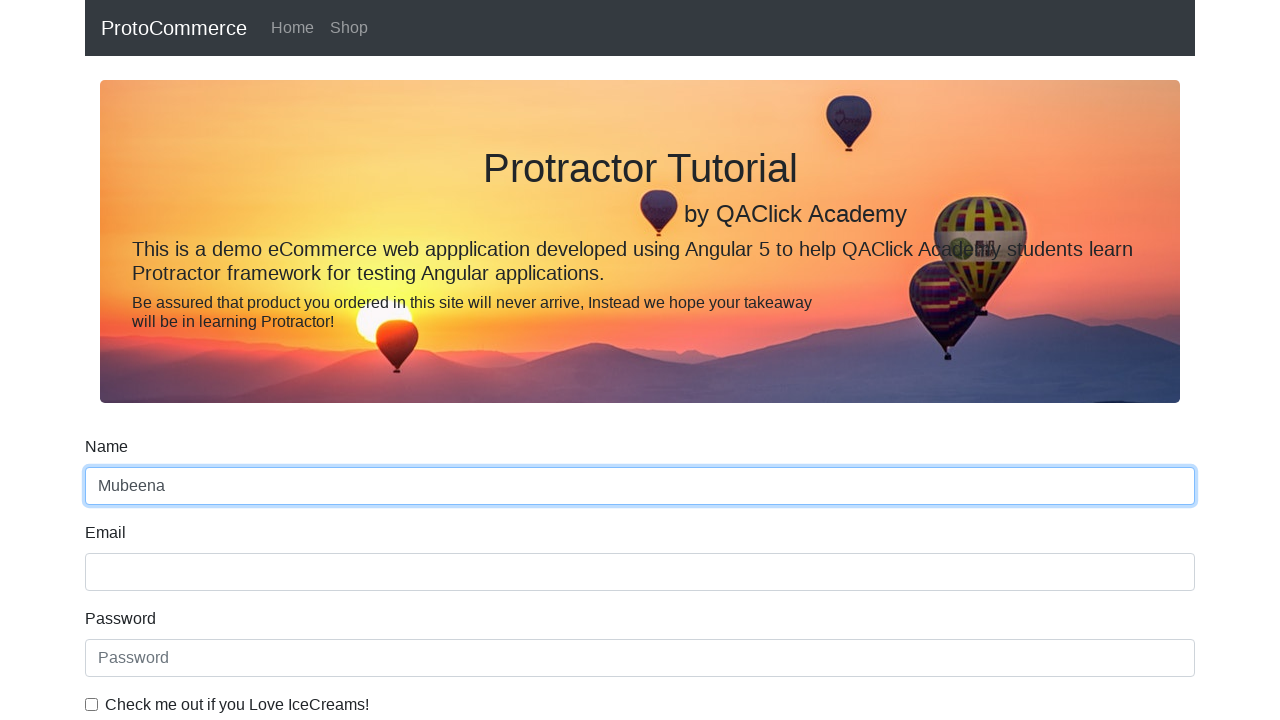